Tests clicking an alert button on a blog page after waiting for a success message element to become invisible

Starting URL: http://omayo.blogspot.com/

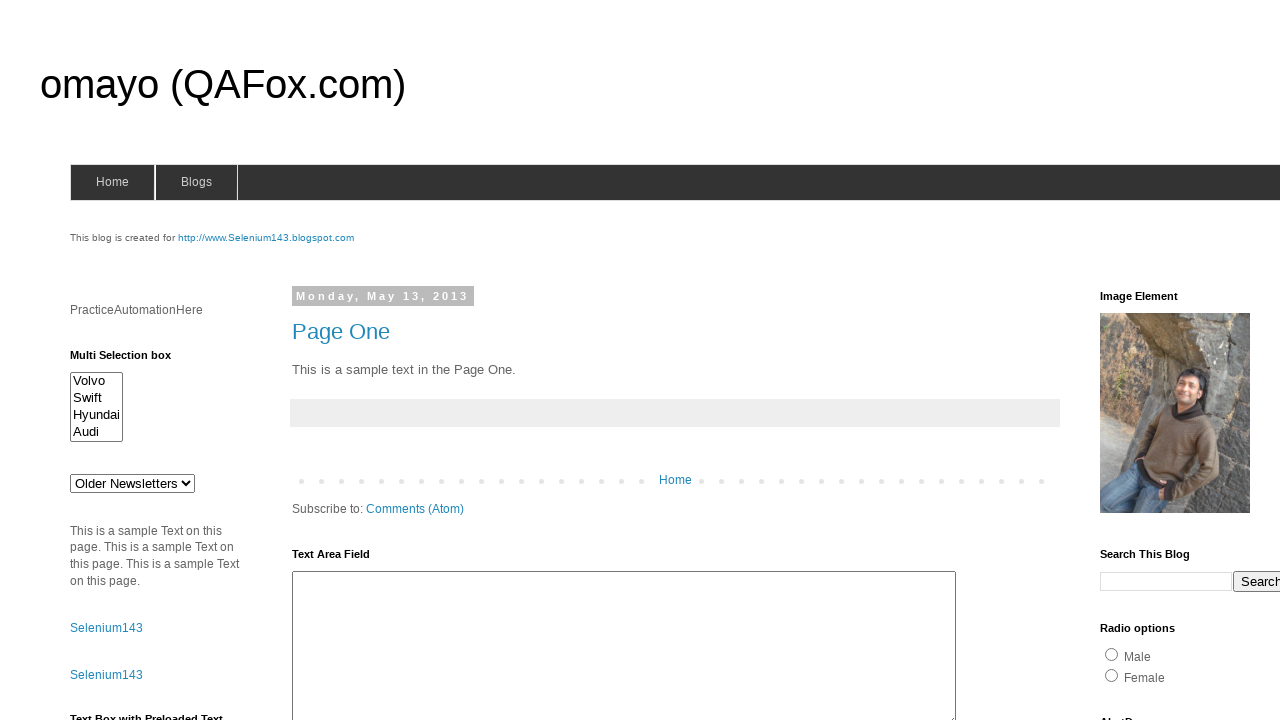

Waited for delete success message to become invisible
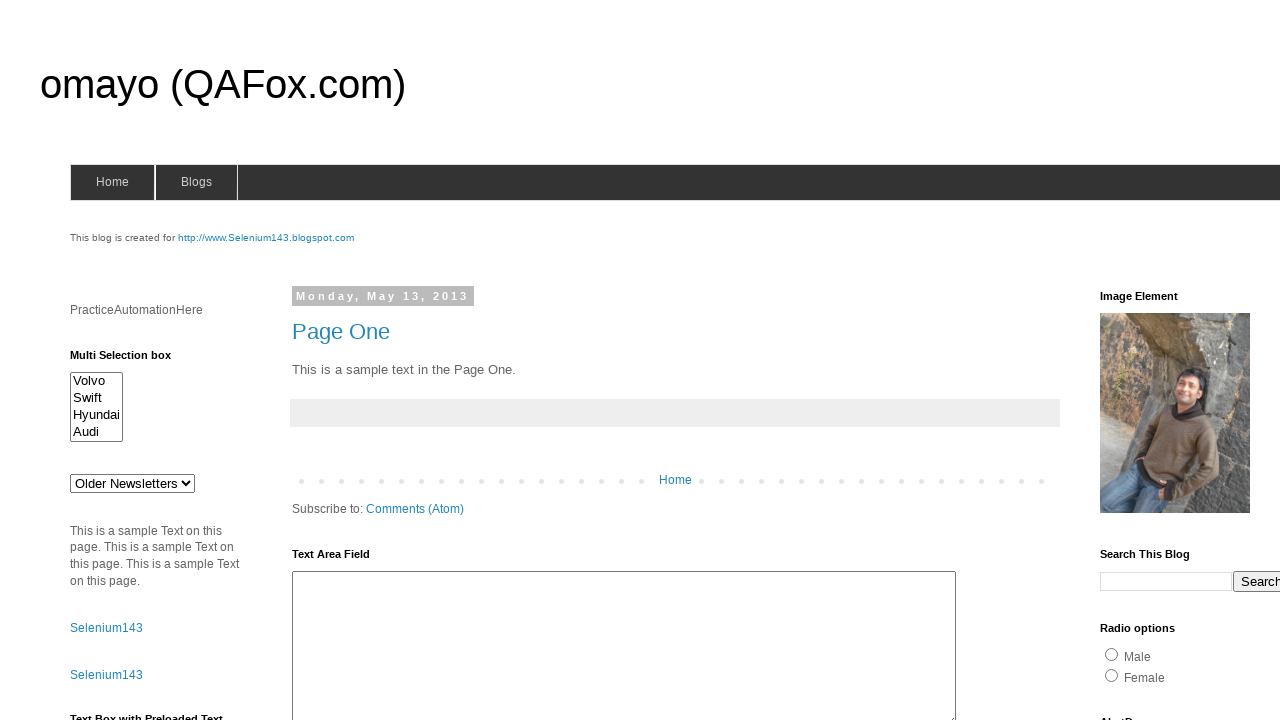

Clicked the alert button at (155, 361) on #alert2
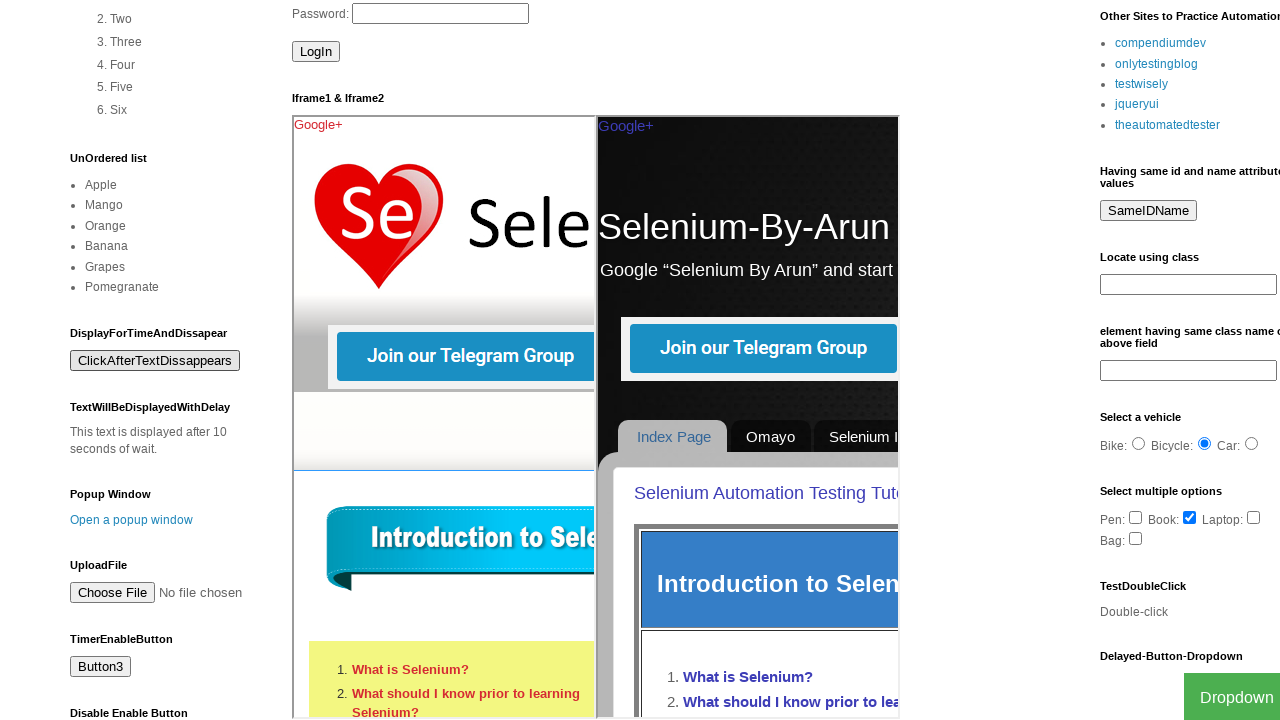

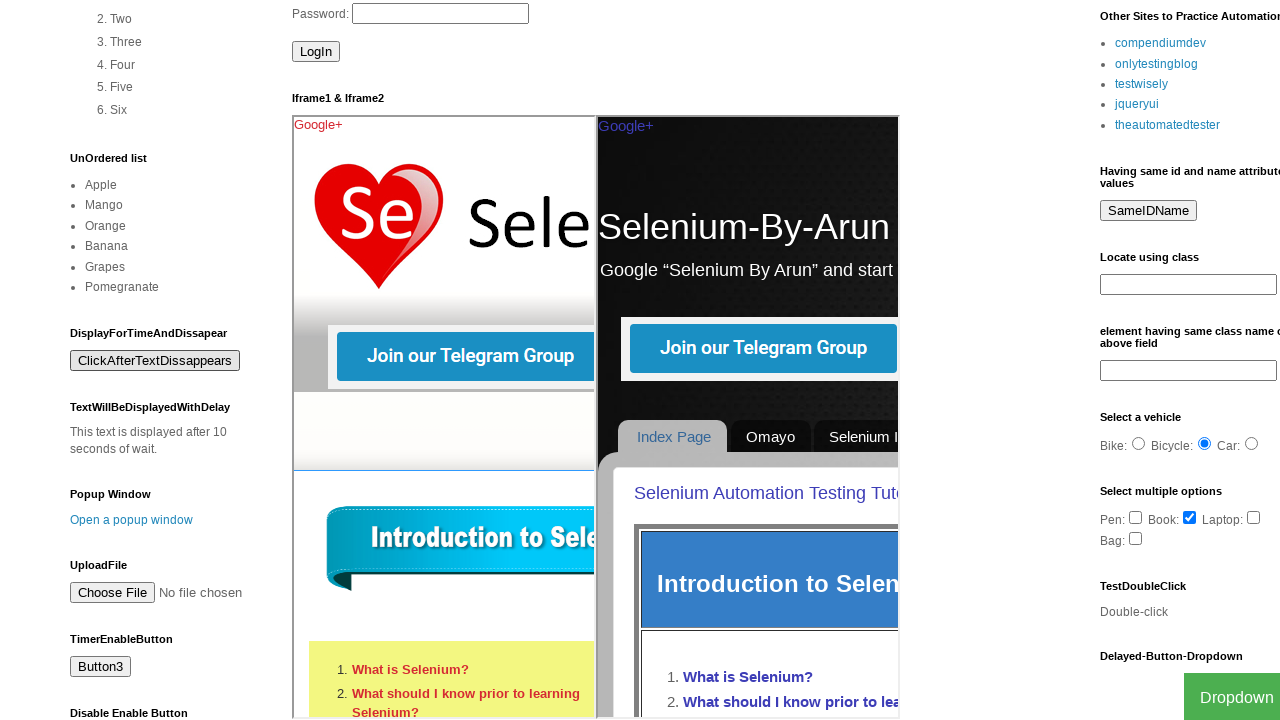